Navigates to Carbon.now.sh with code to generate a code snippet image, clicks through the export menu to select 4x resolution and PNG format for download.

Starting URL: https://carbon.now.sh/?l=auto&code=print%28%22Hello%20World%22%29

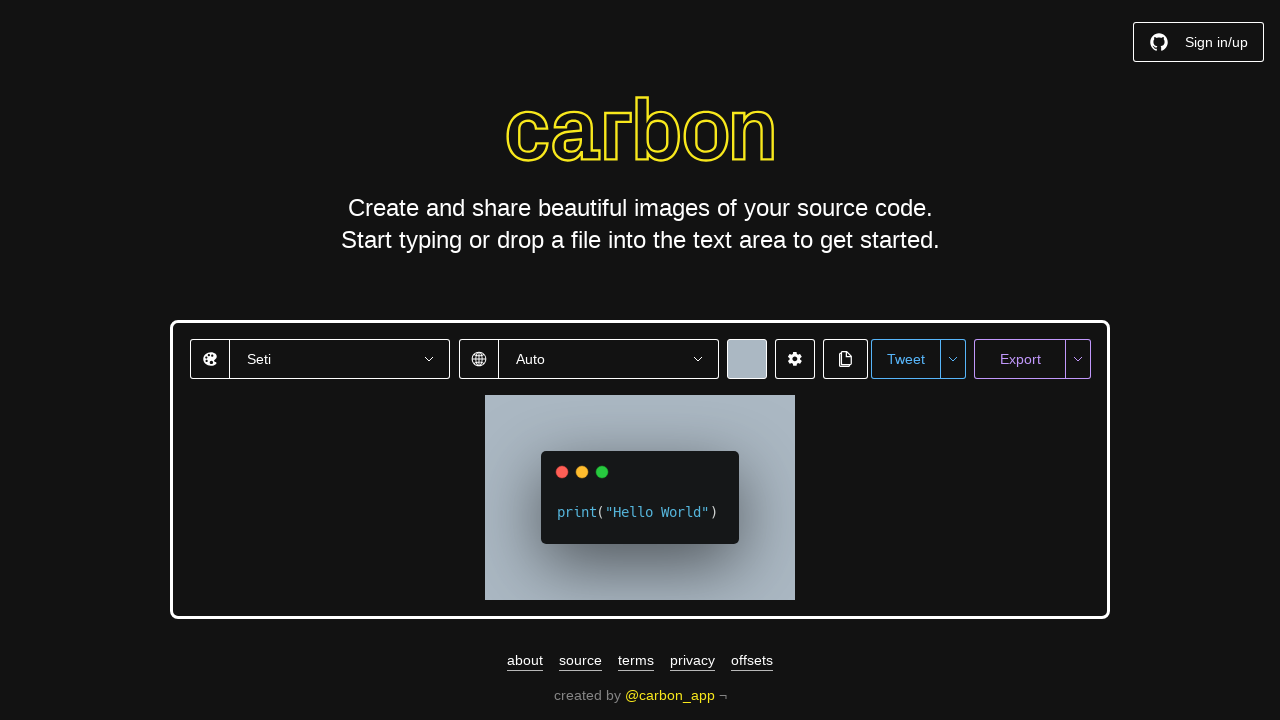

Clicked the export menu button at (1078, 359) on button#export-menu
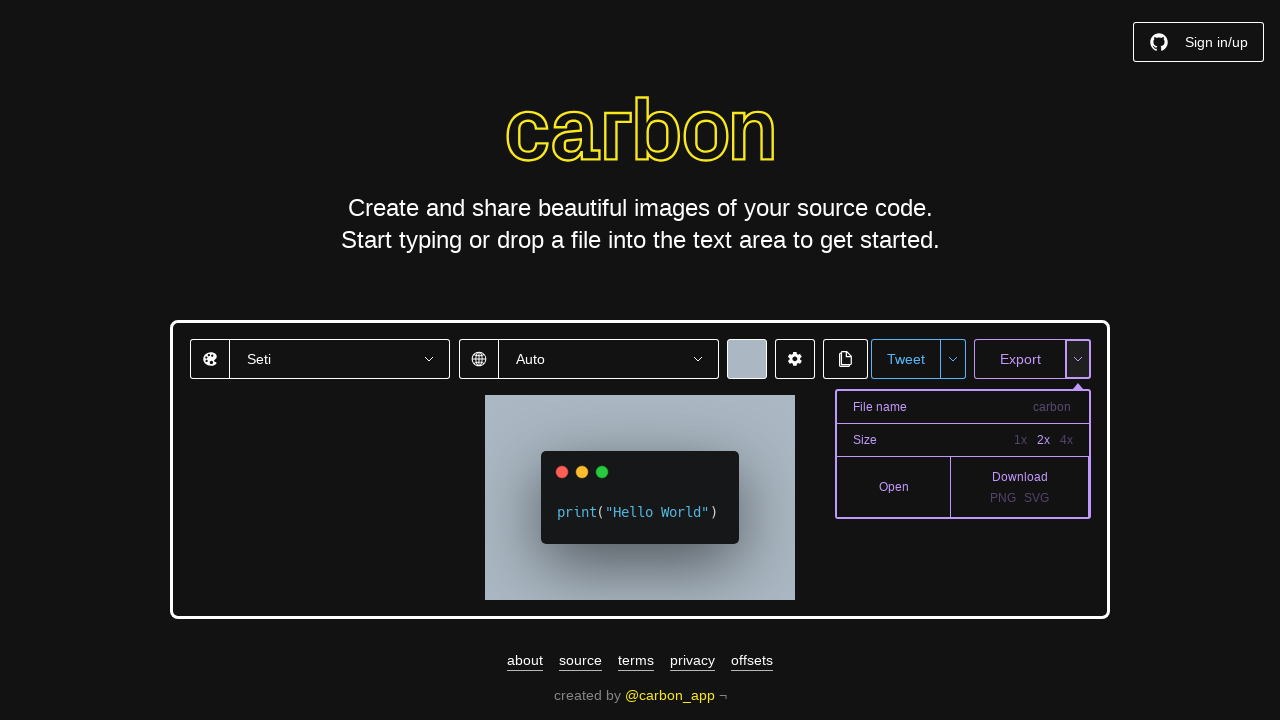

Selected 4x resolution at (1066, 440) on button:has-text('4x')
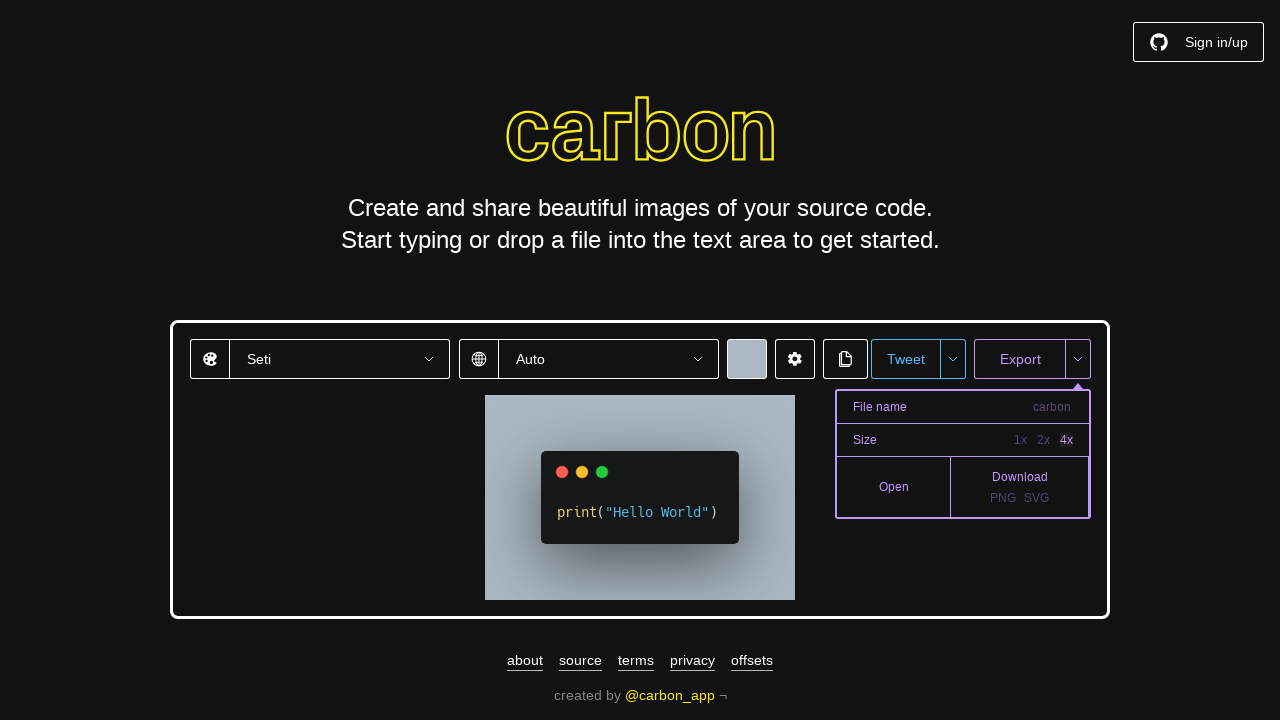

Clicked PNG format to export at (1003, 498) on button:has-text('PNG')
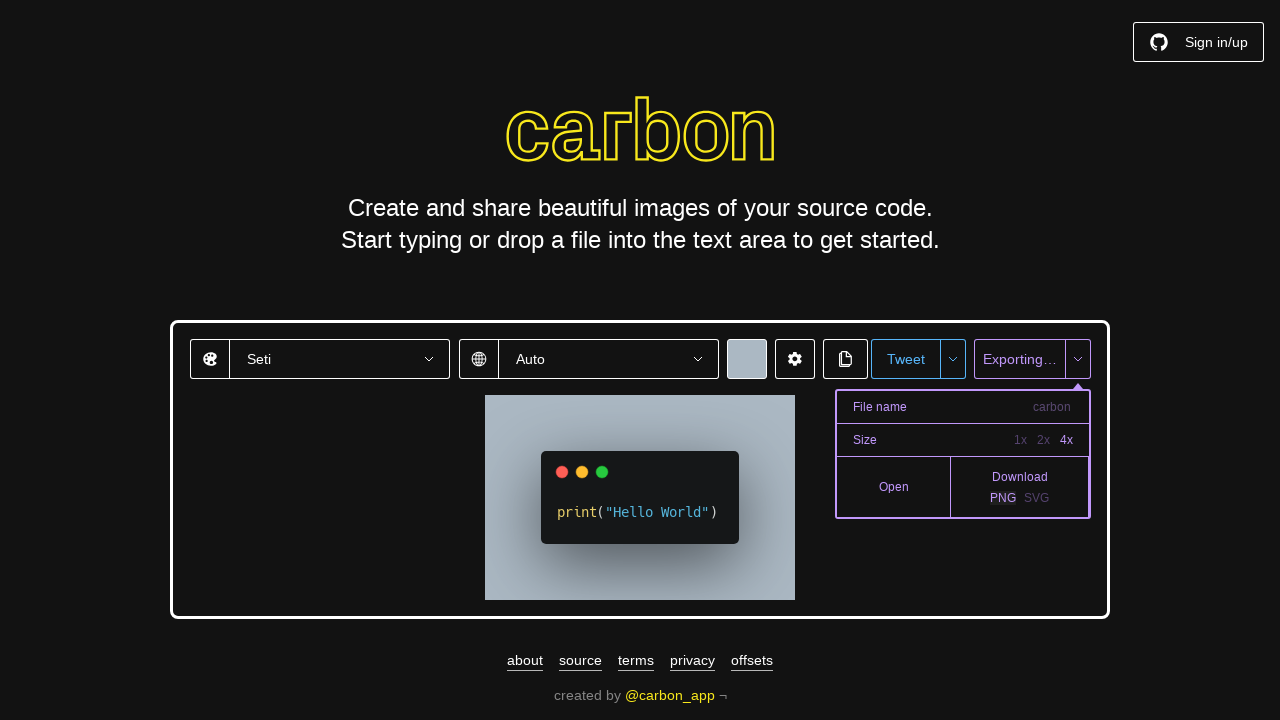

Waited for download to initiate
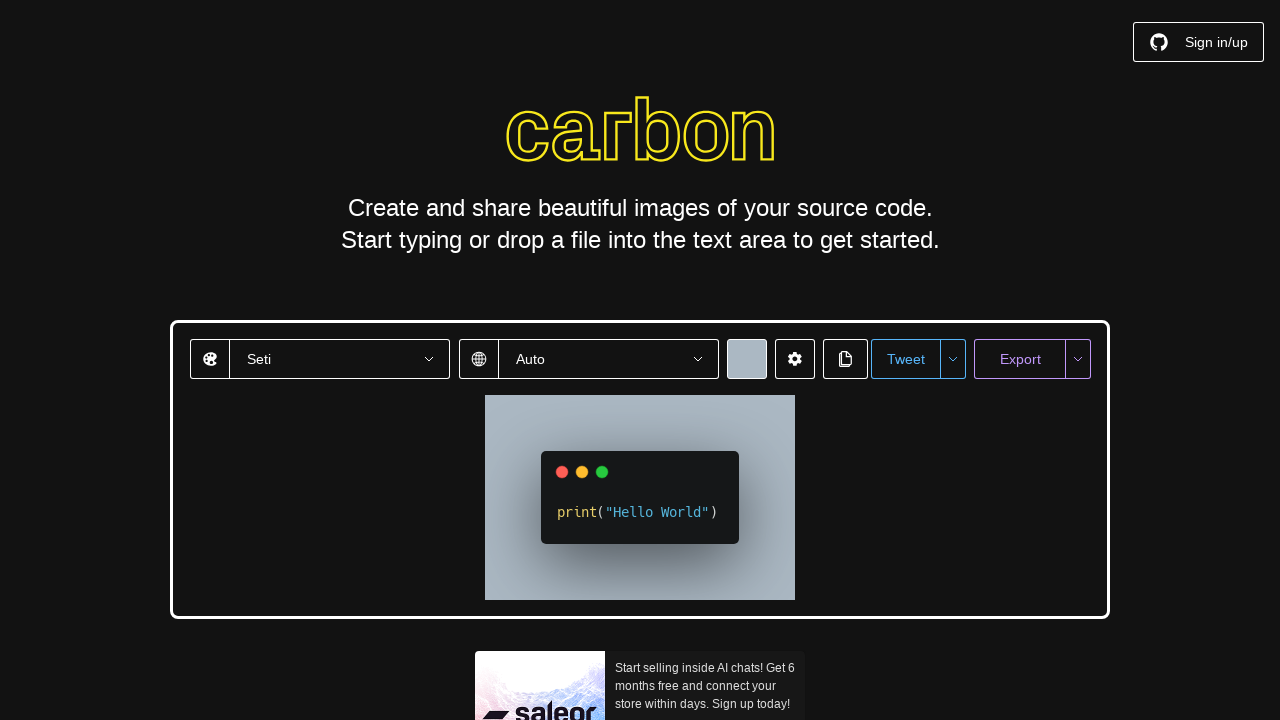

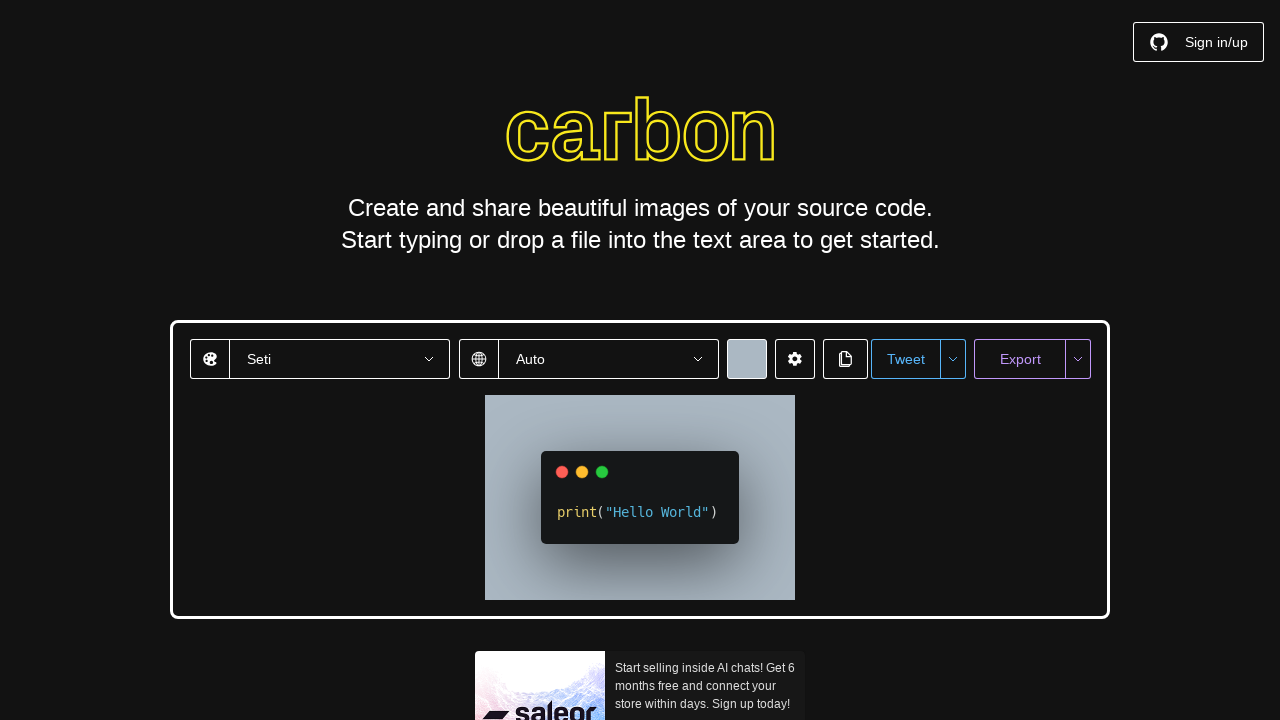